Tests custom dropdown selection on a React Semantic UI demo page by selecting different user names from a dropdown.

Starting URL: https://react.semantic-ui.com/maximize/dropdown-example-selection/

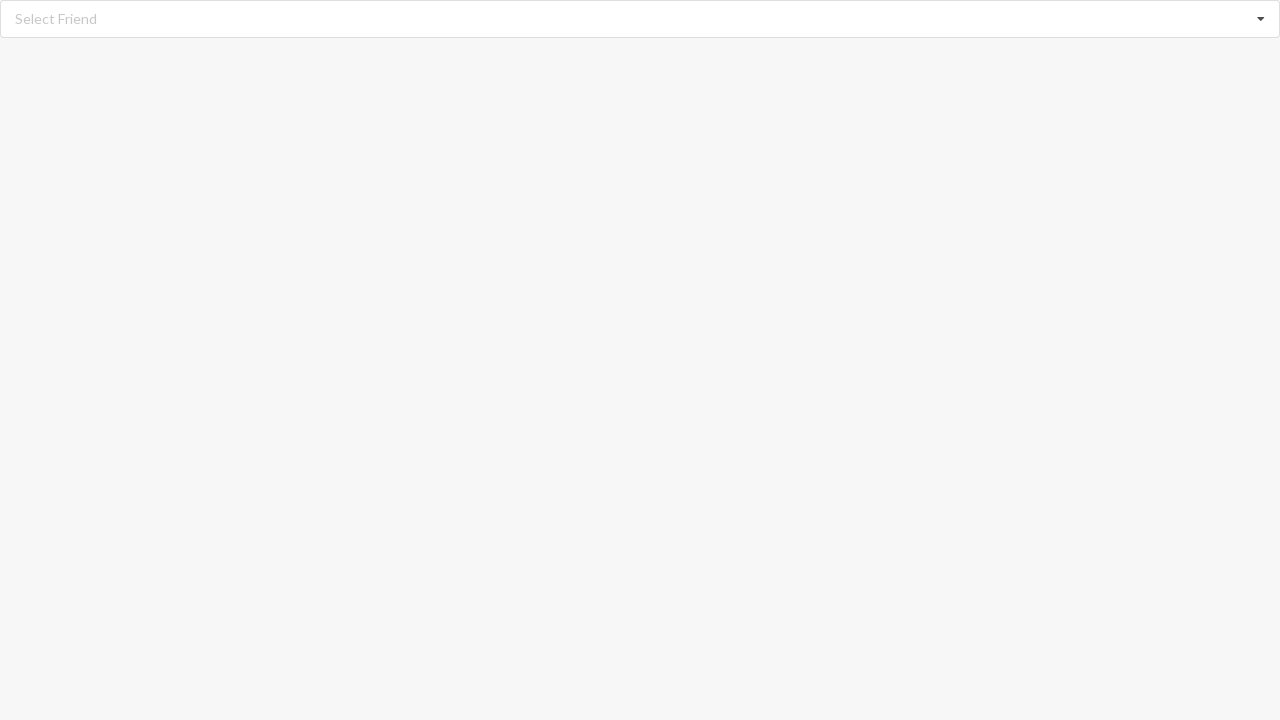

Clicked on the dropdown to open it at (640, 19) on xpath=//div[@class='ui fluid selection dropdown']
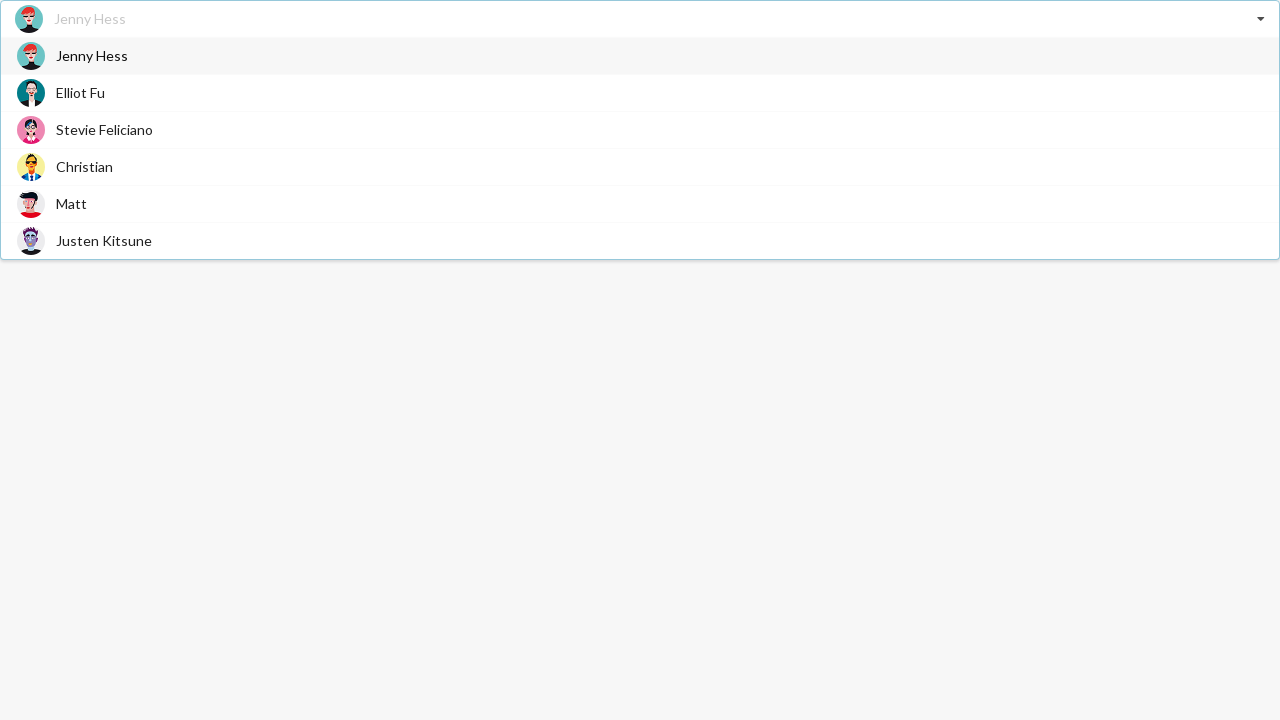

Dropdown menu opened and options loaded
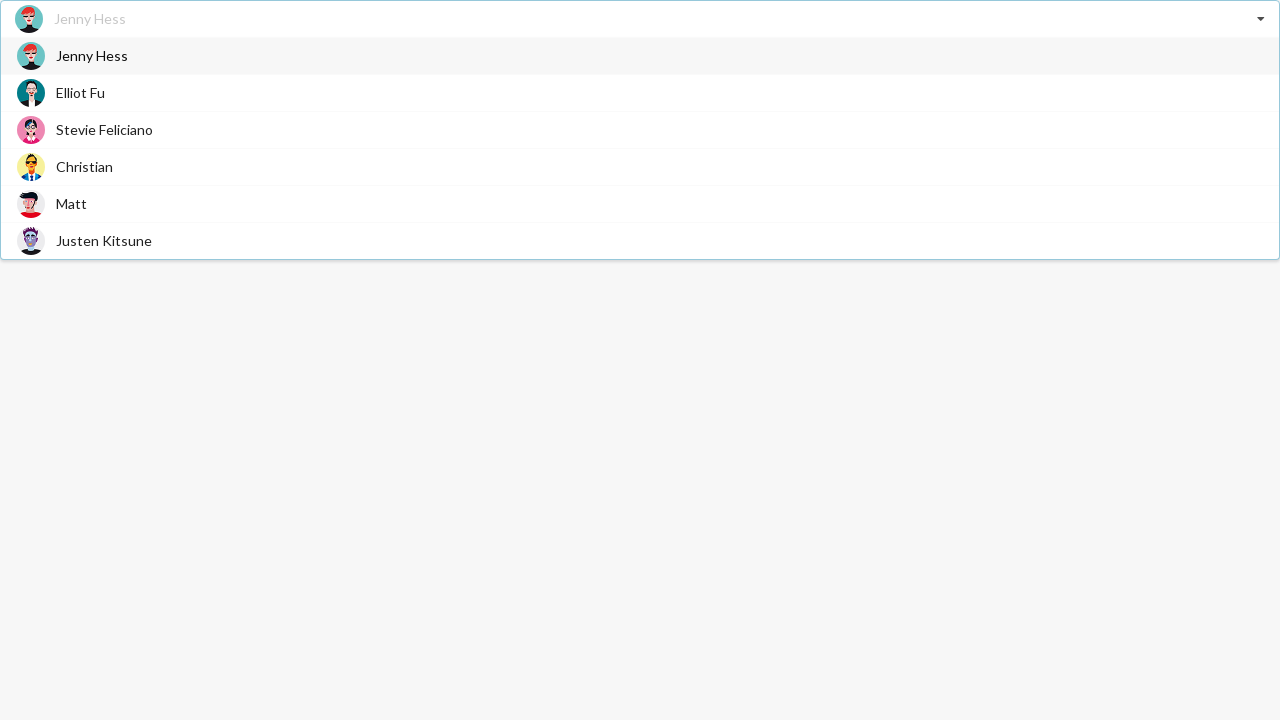

Selected 'Matt' from the dropdown options at (72, 204) on xpath=//div[contains(@class,'ui active visible fluid selection dropdown')]//span
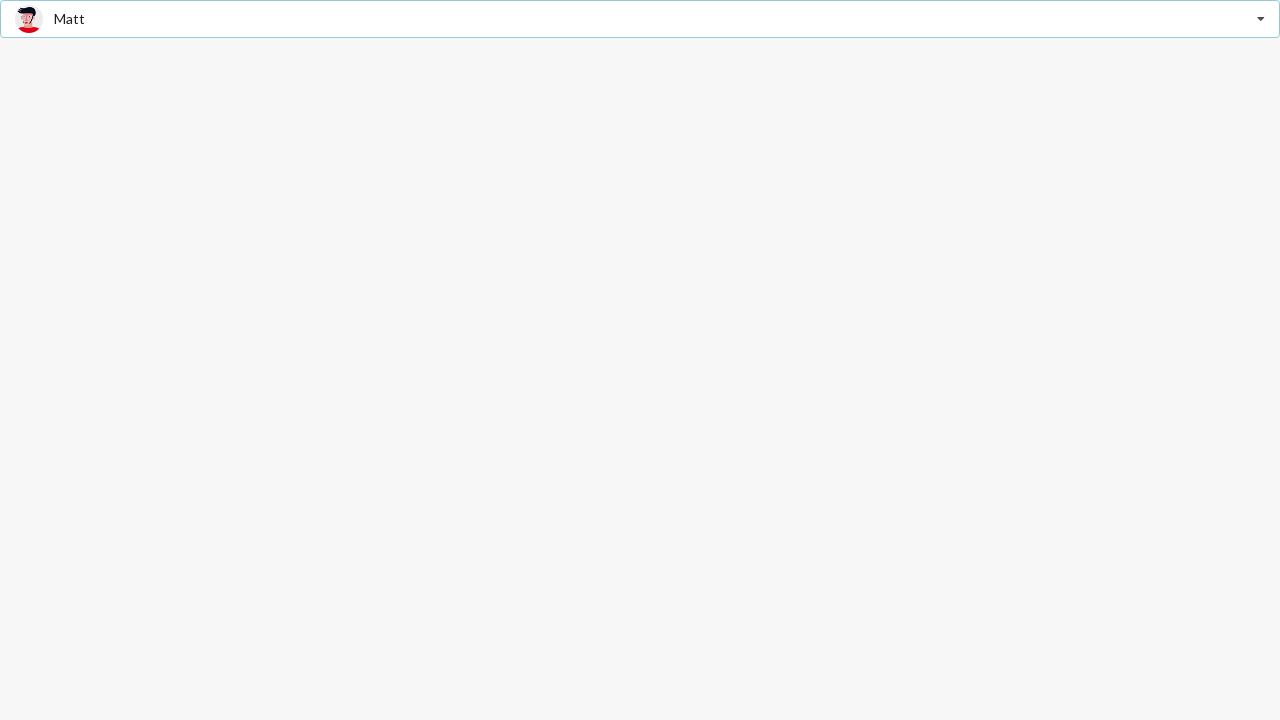

Confirmed 'Matt' is displayed as selected value
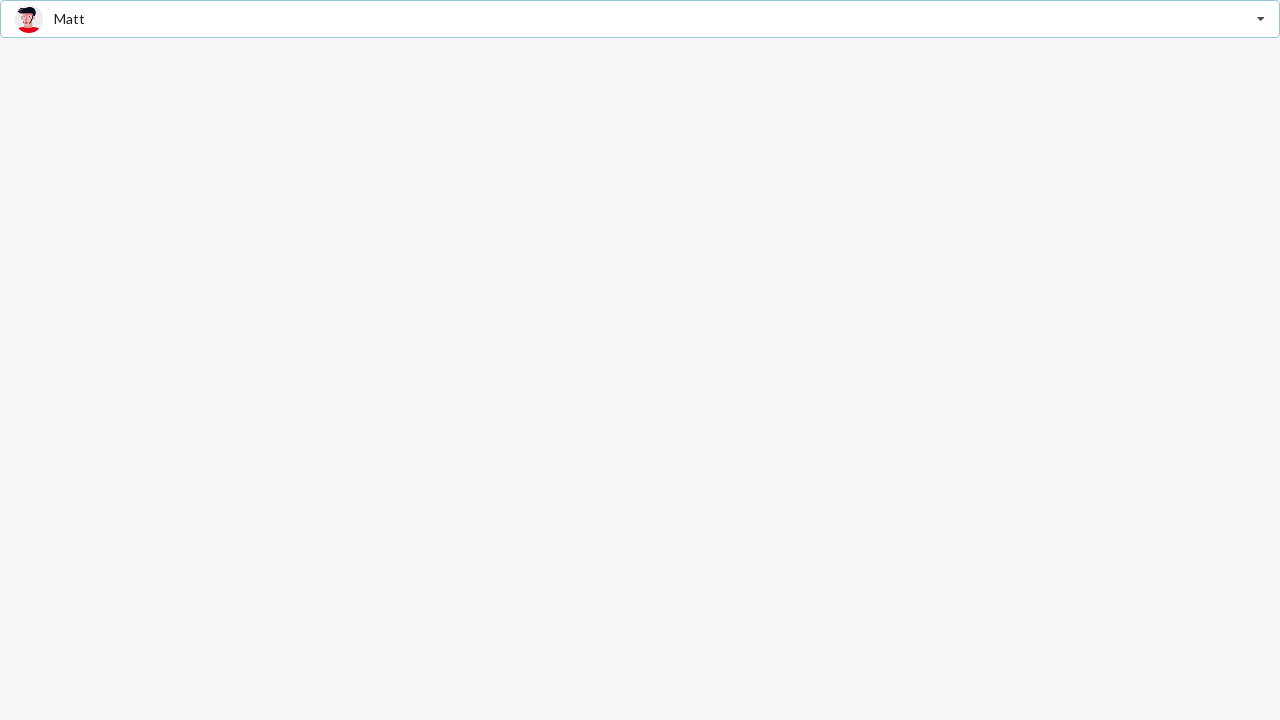

Clicked on the dropdown to open it again at (640, 19) on xpath=//div[@class='ui fluid selection dropdown']
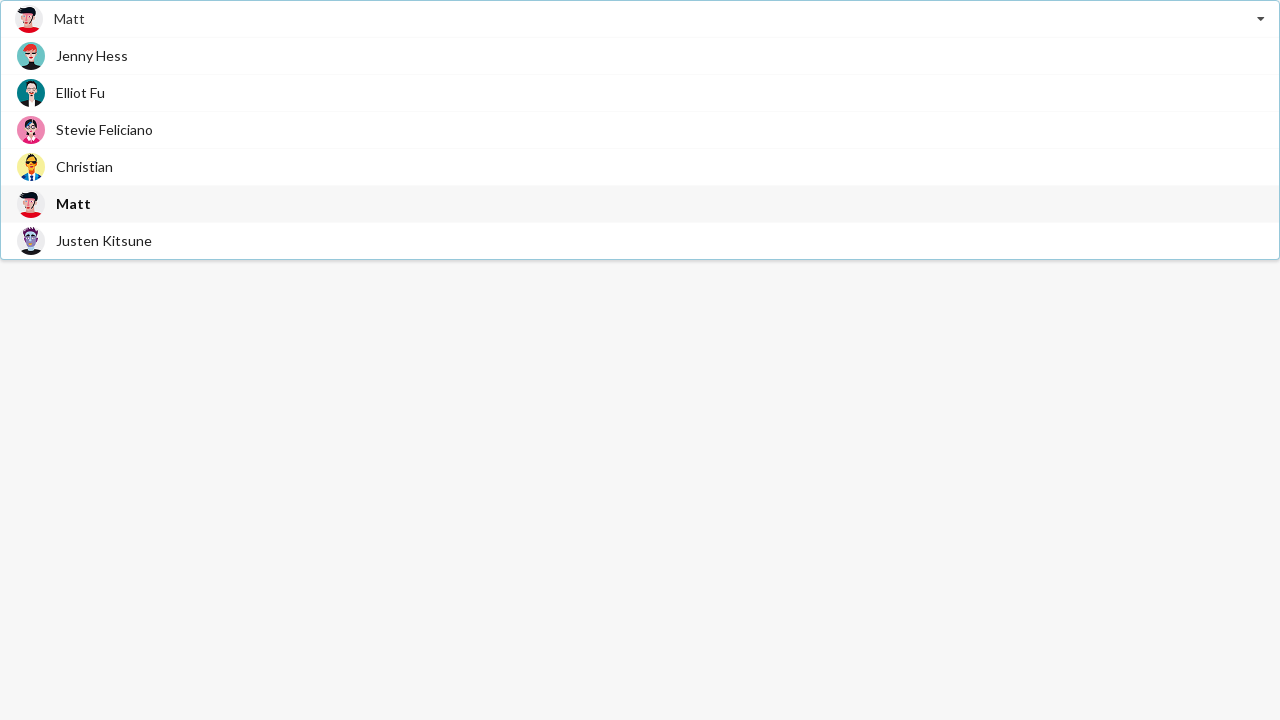

Dropdown menu opened and options loaded again
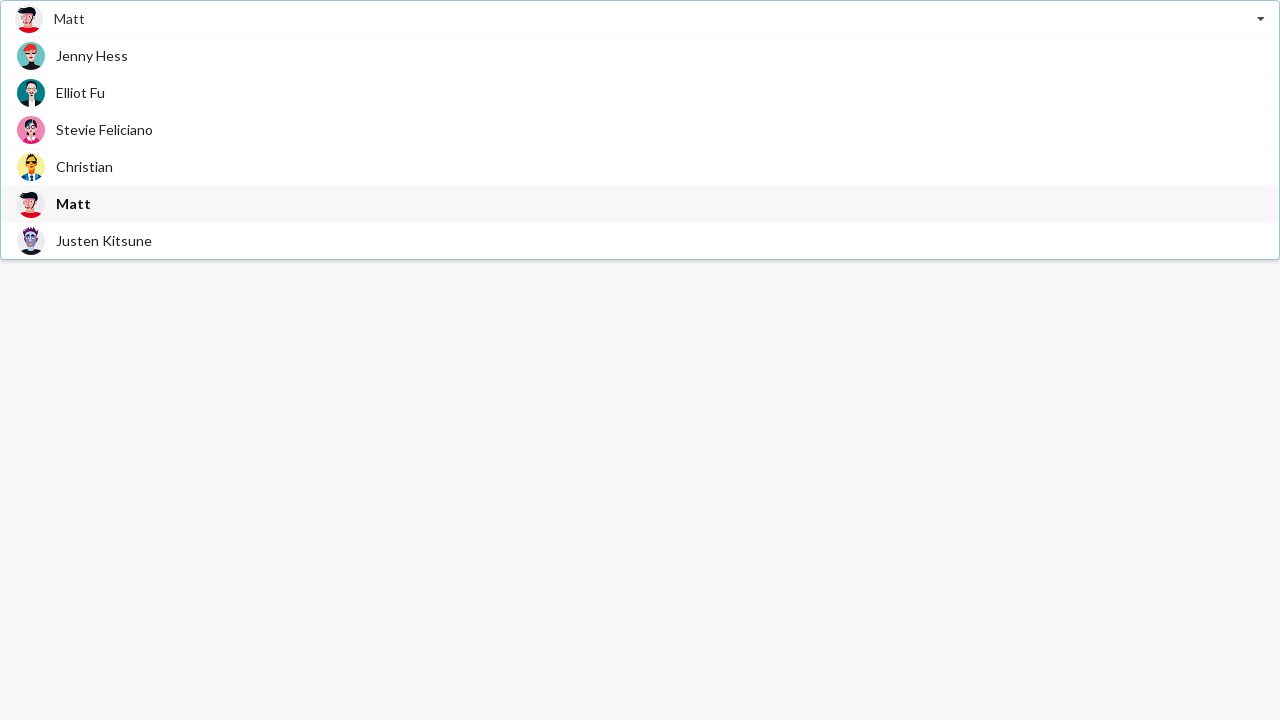

Selected 'Justen Kitsune' from the dropdown options at (104, 240) on xpath=//div[contains(@class,'ui active visible fluid selection dropdown')]//span
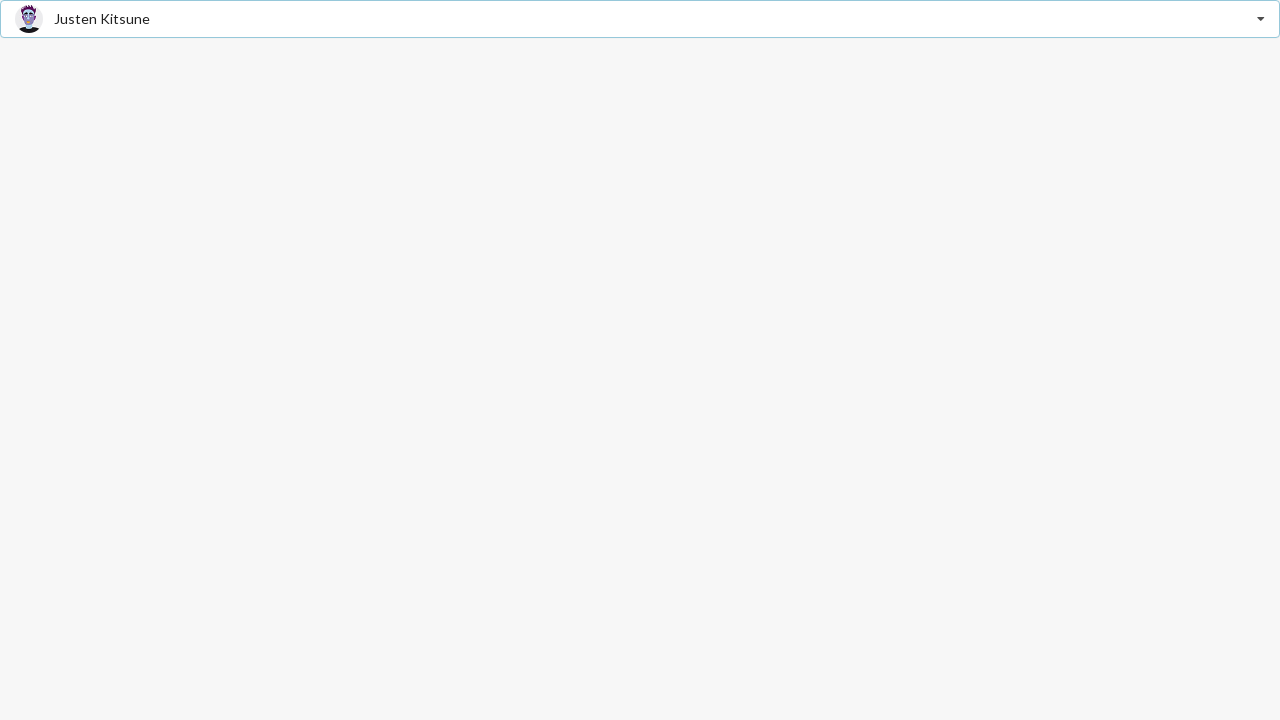

Confirmed 'Justen Kitsune' is displayed as selected value
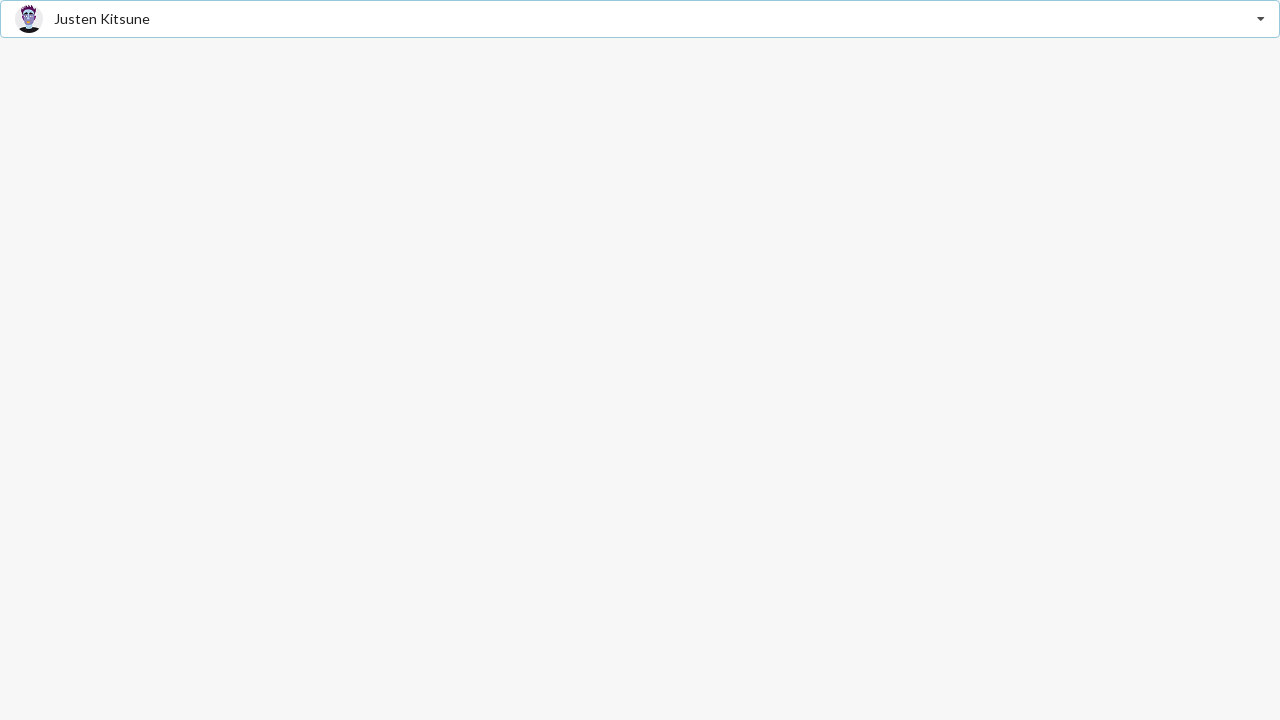

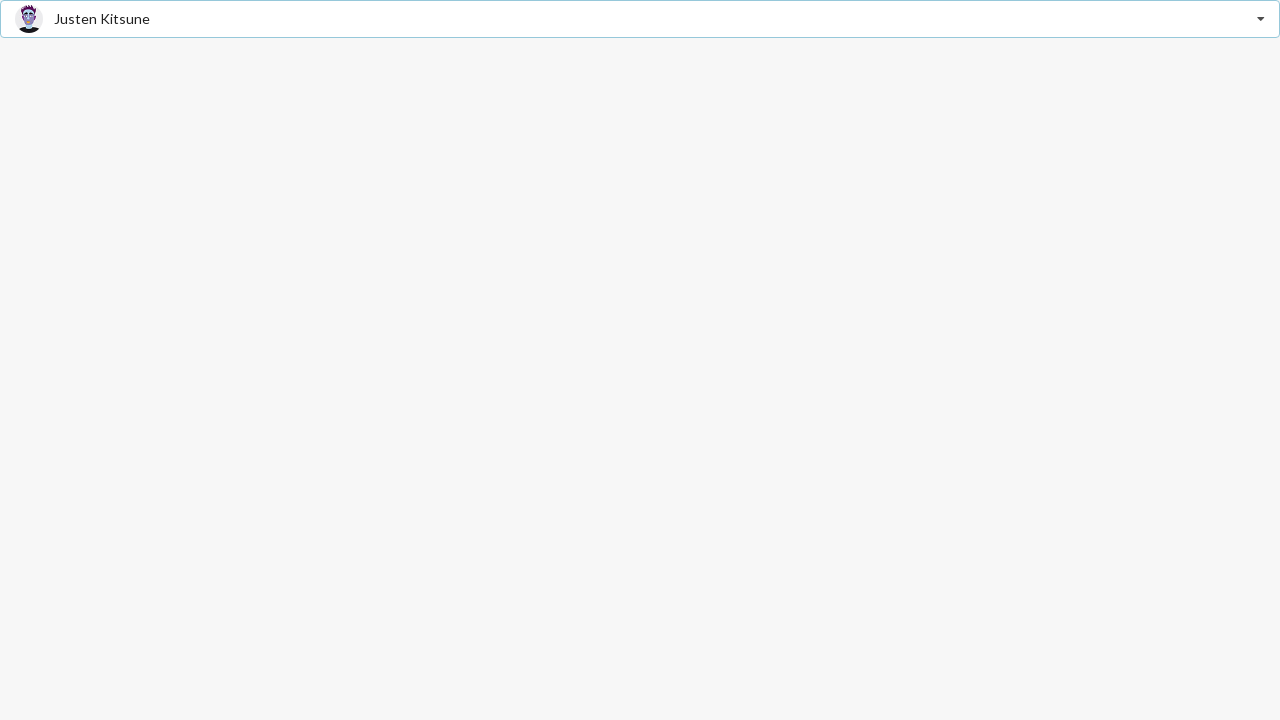